Tests navigation to the blog section of saskodzi.pl and verifies that blog posts are displayed on the page.

Starting URL: https://saskodzi.pl

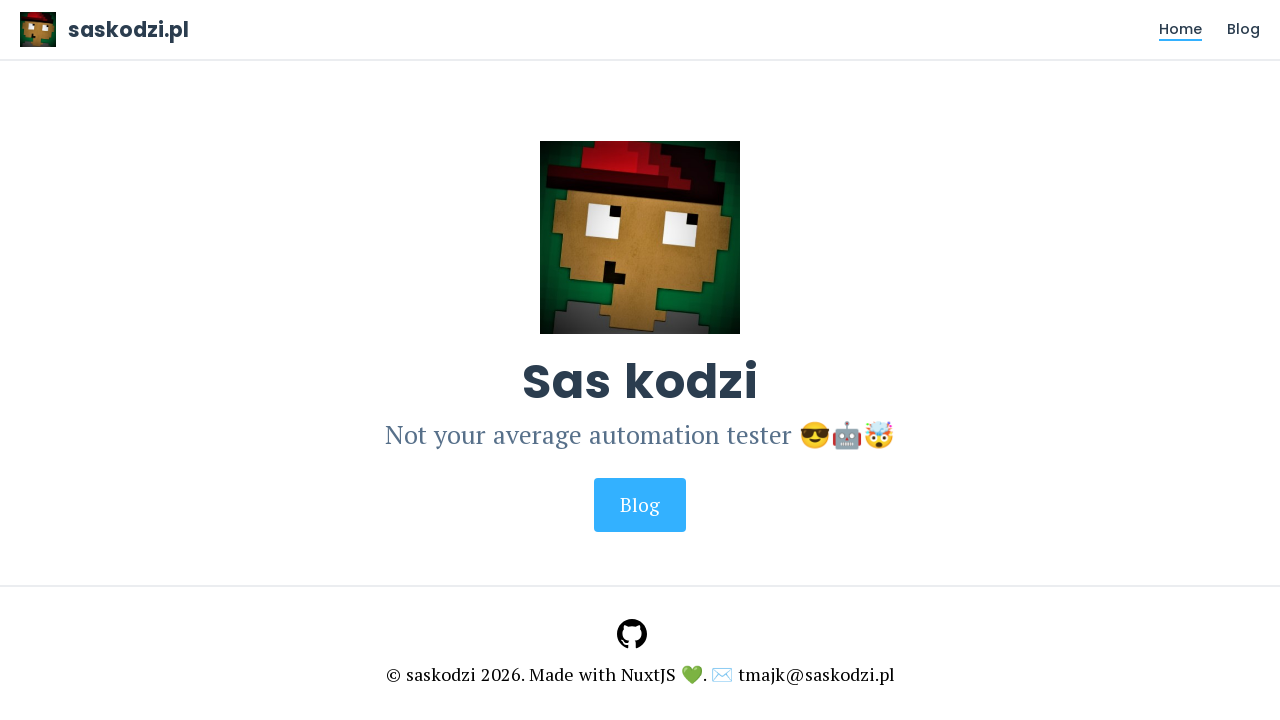

Clicked on the Blog link in navigation at (1244, 29) on xpath=//a[.='Blog']
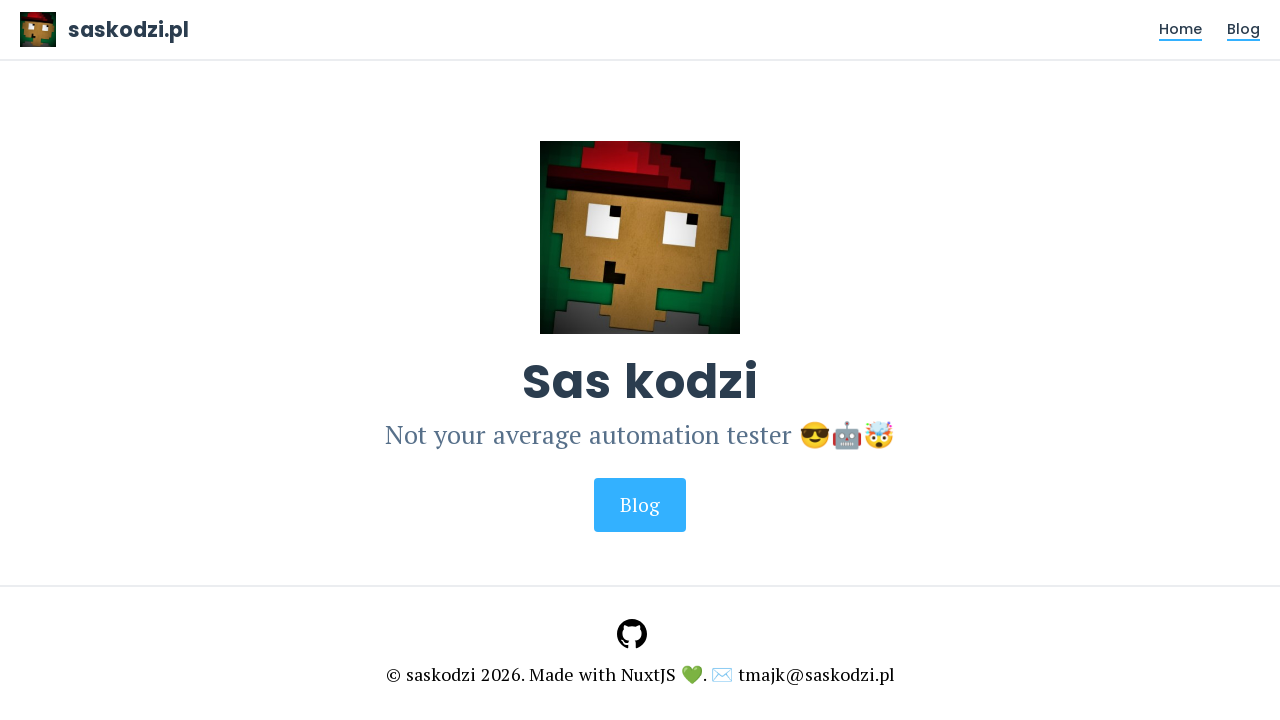

Blog list container loaded
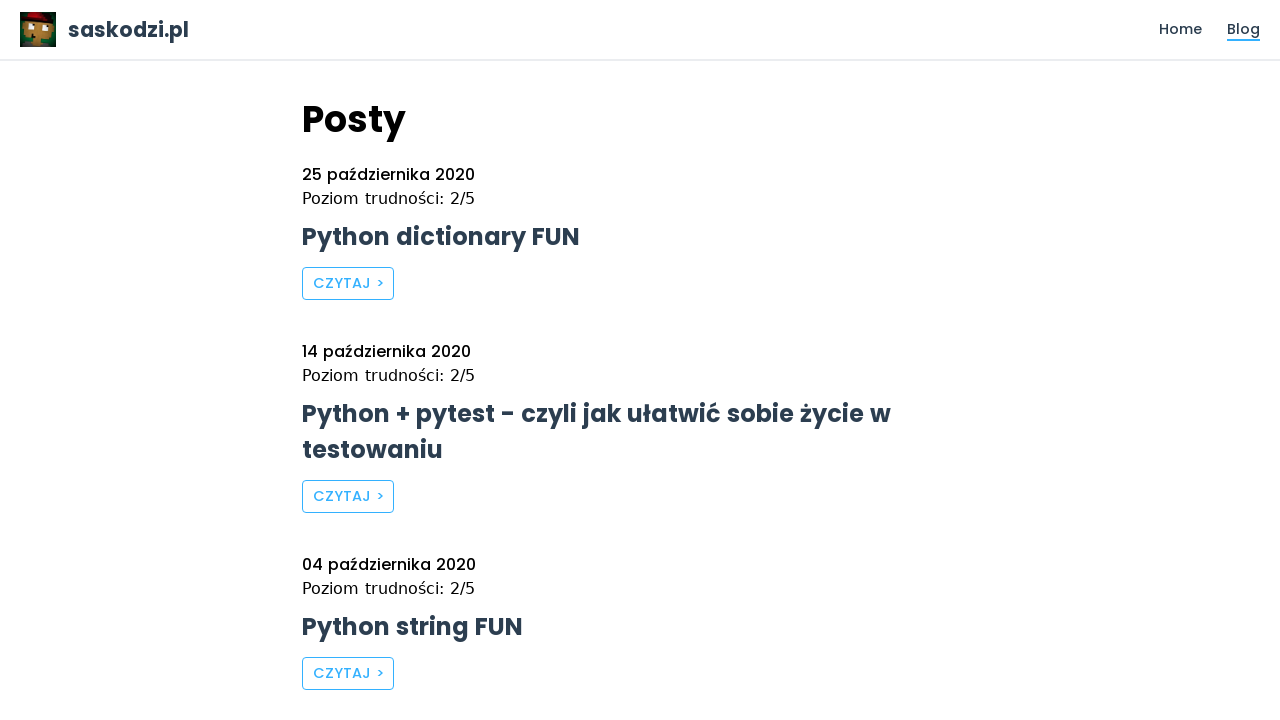

Retrieved all blog post links
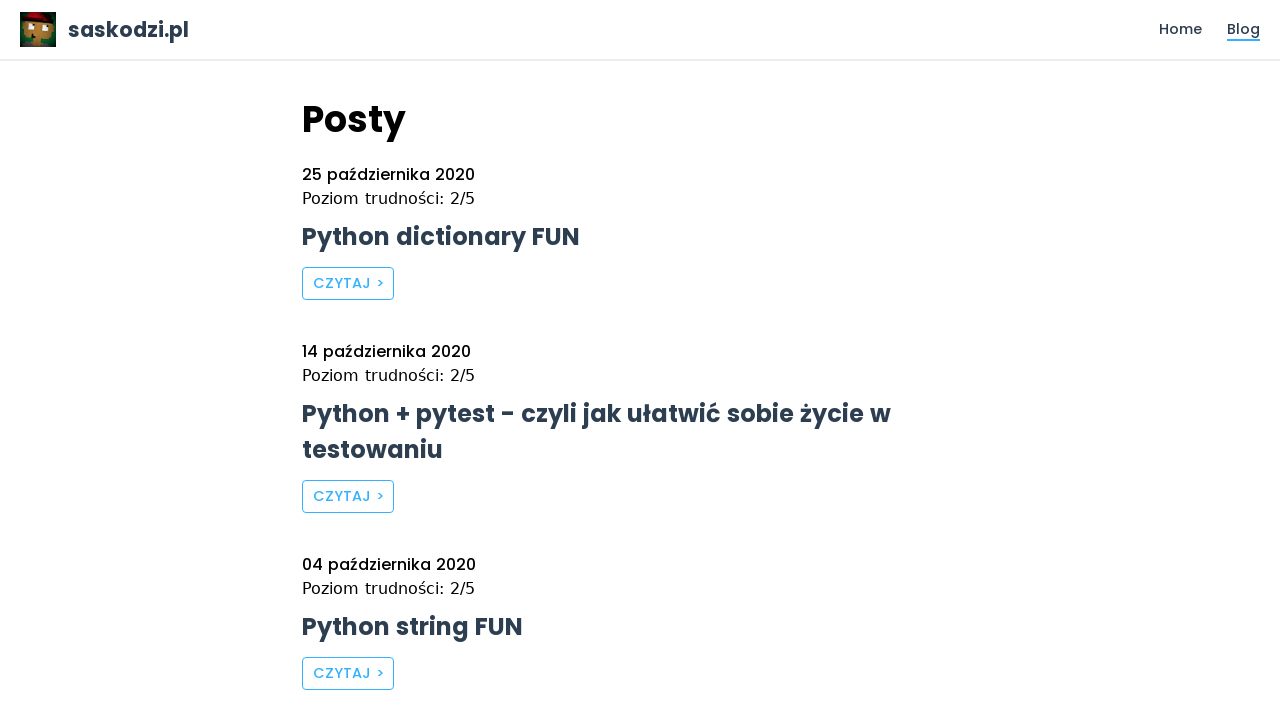

Verified that blog posts are displayed on the page
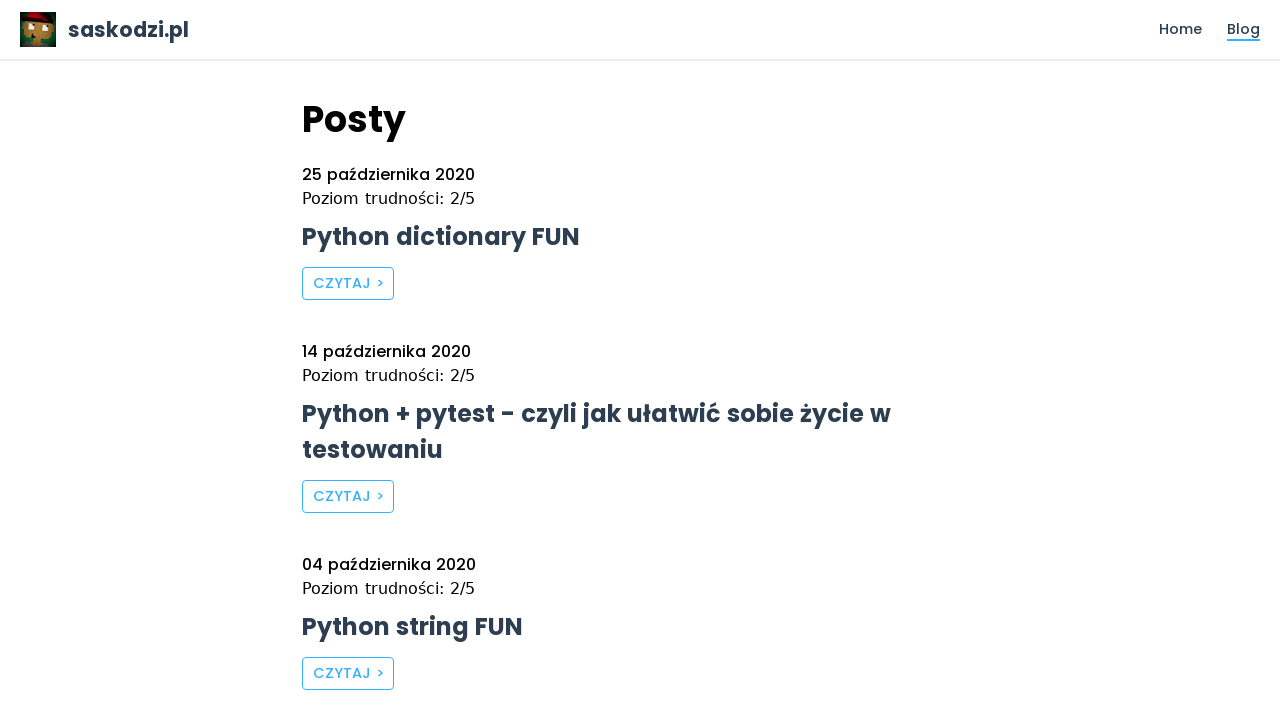

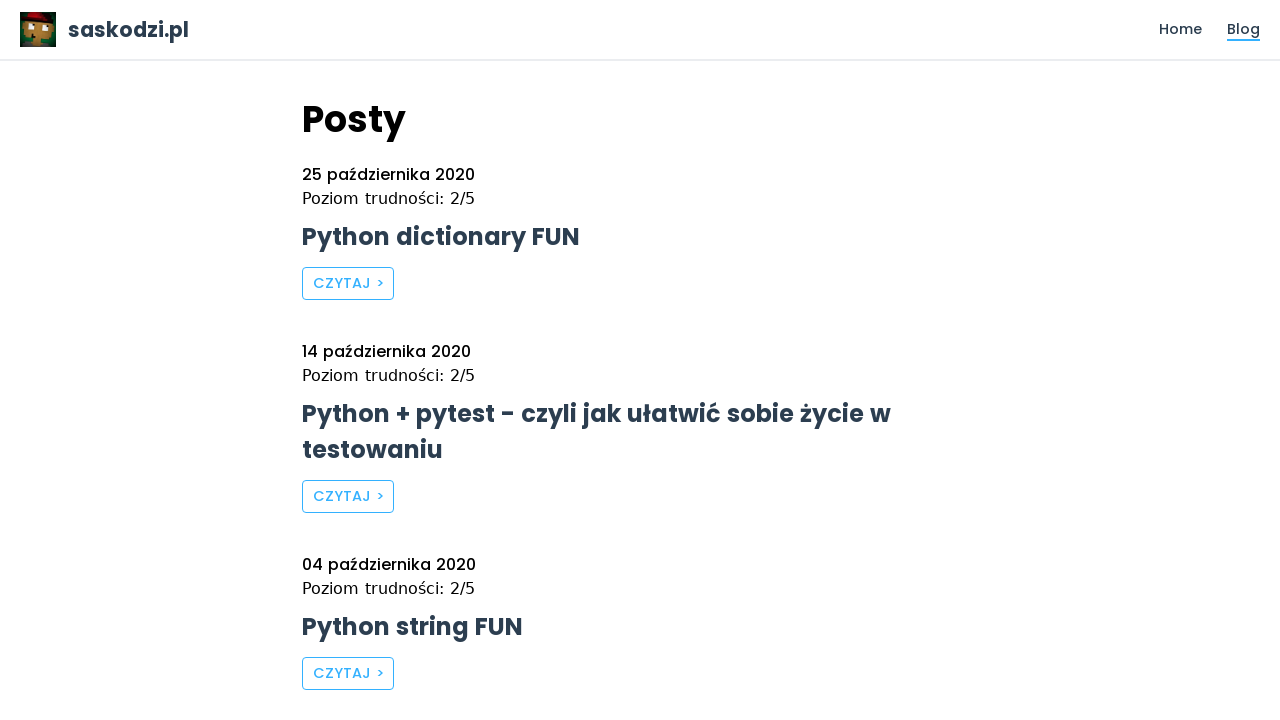